Tests dynamic loading with a 4-second wait, which is less than the required loading time

Starting URL: https://automationfc.github.io/dynamic-loading/

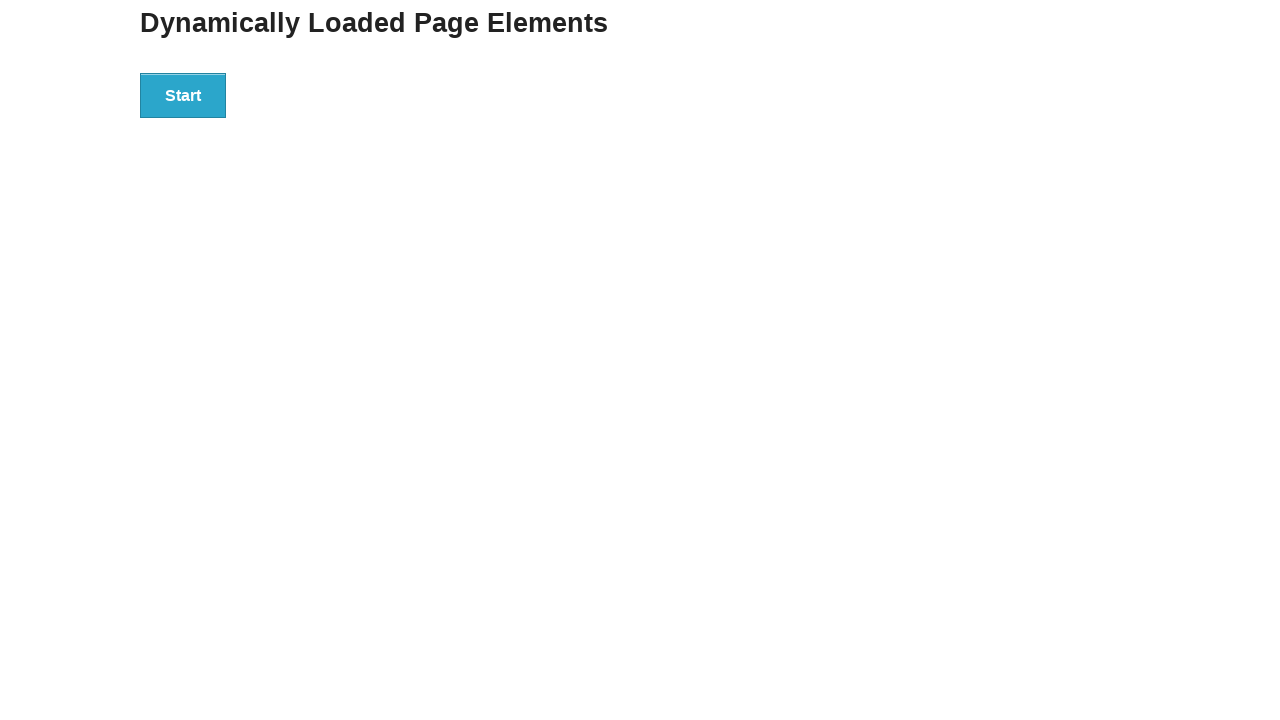

Navigated to dynamic loading test page
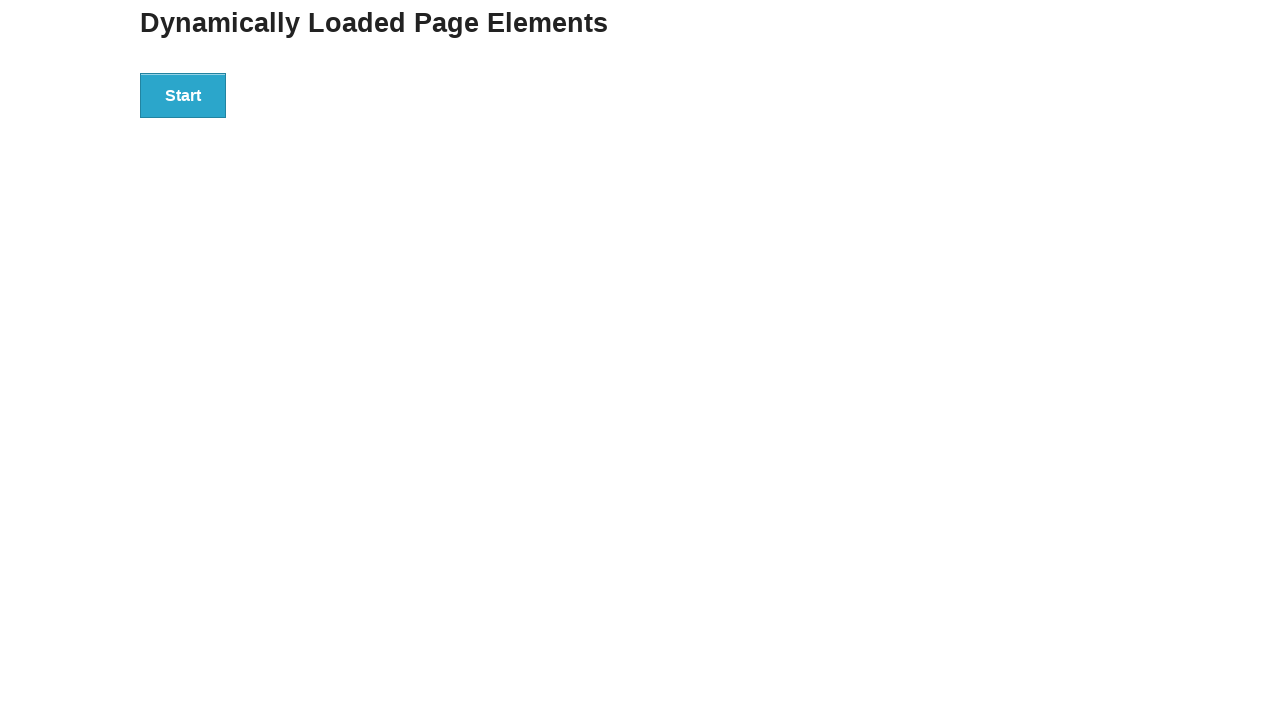

Clicked start button to trigger dynamic loading at (183, 95) on div#start>button
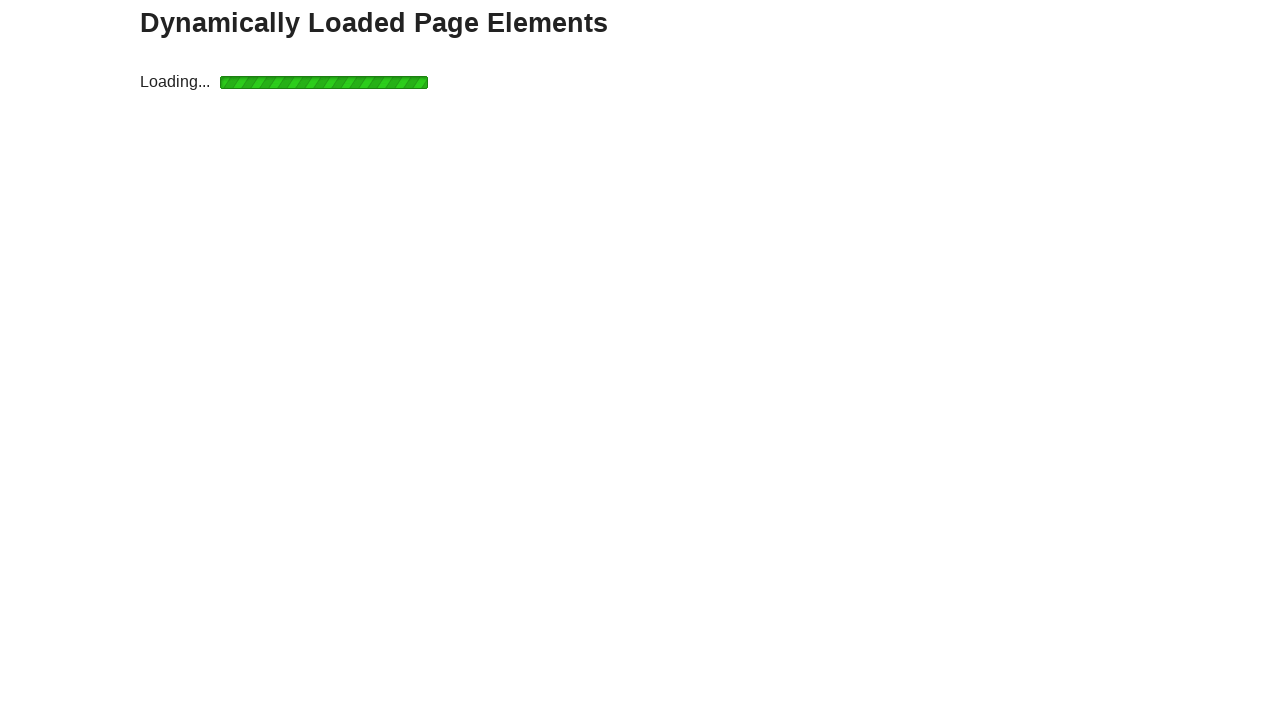

Waited 4 seconds (less than required loading time)
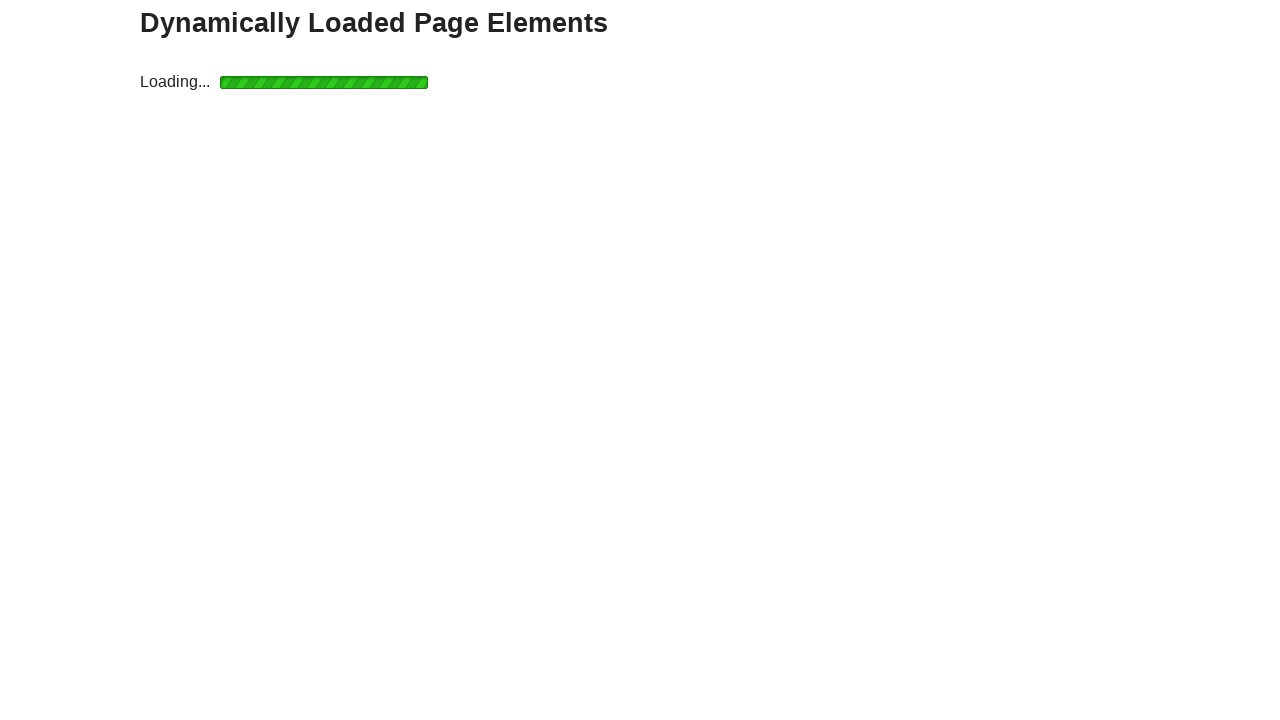

Located finish element with h4 tag
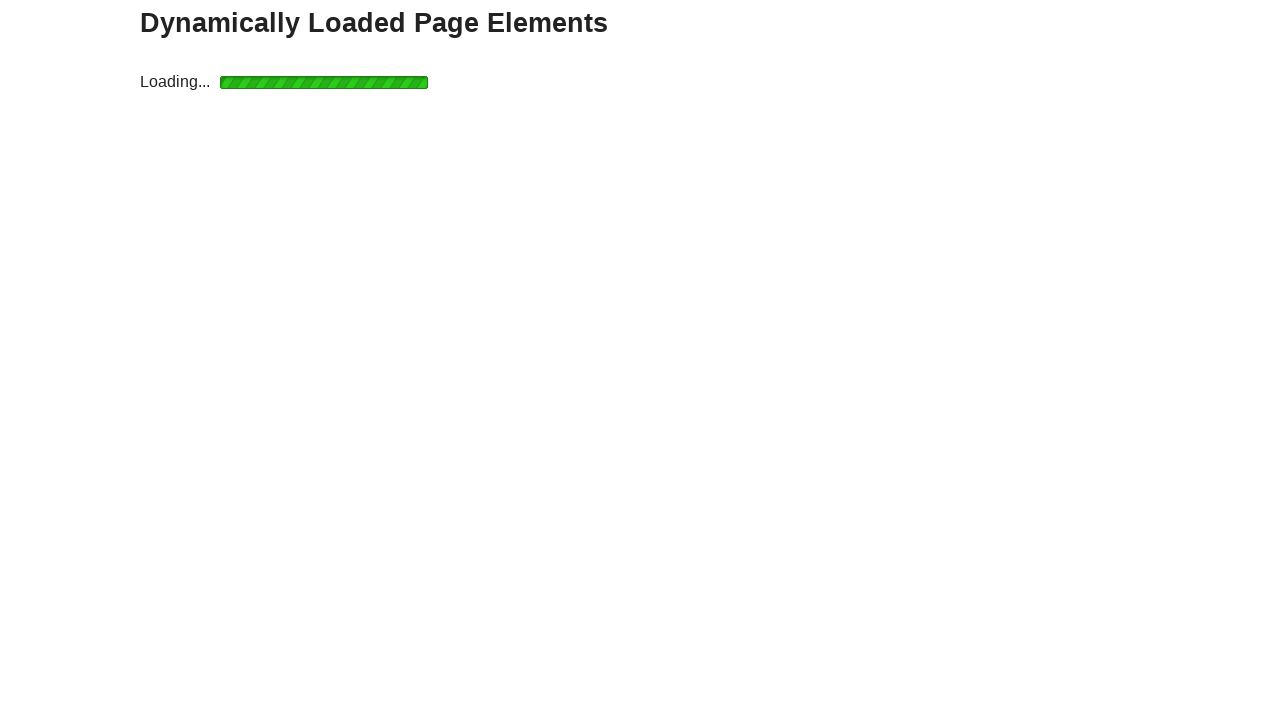

Element assertion failed - 4 second timeout was insufficient
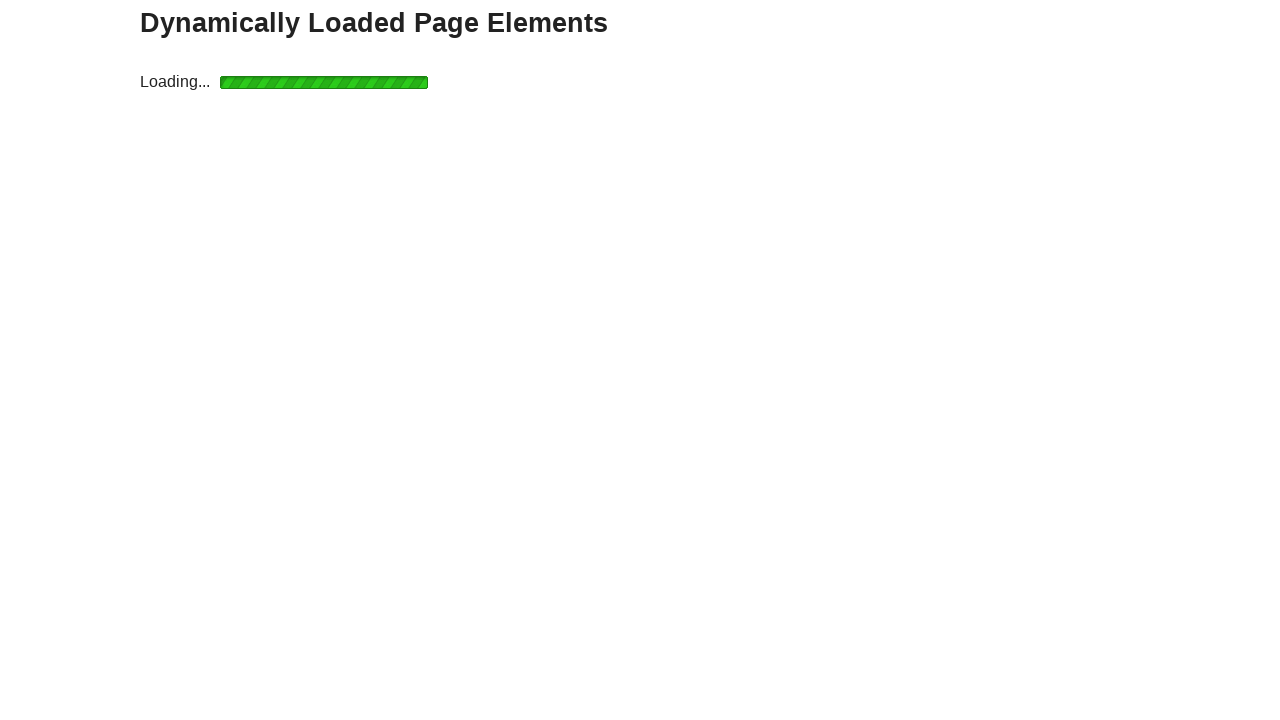

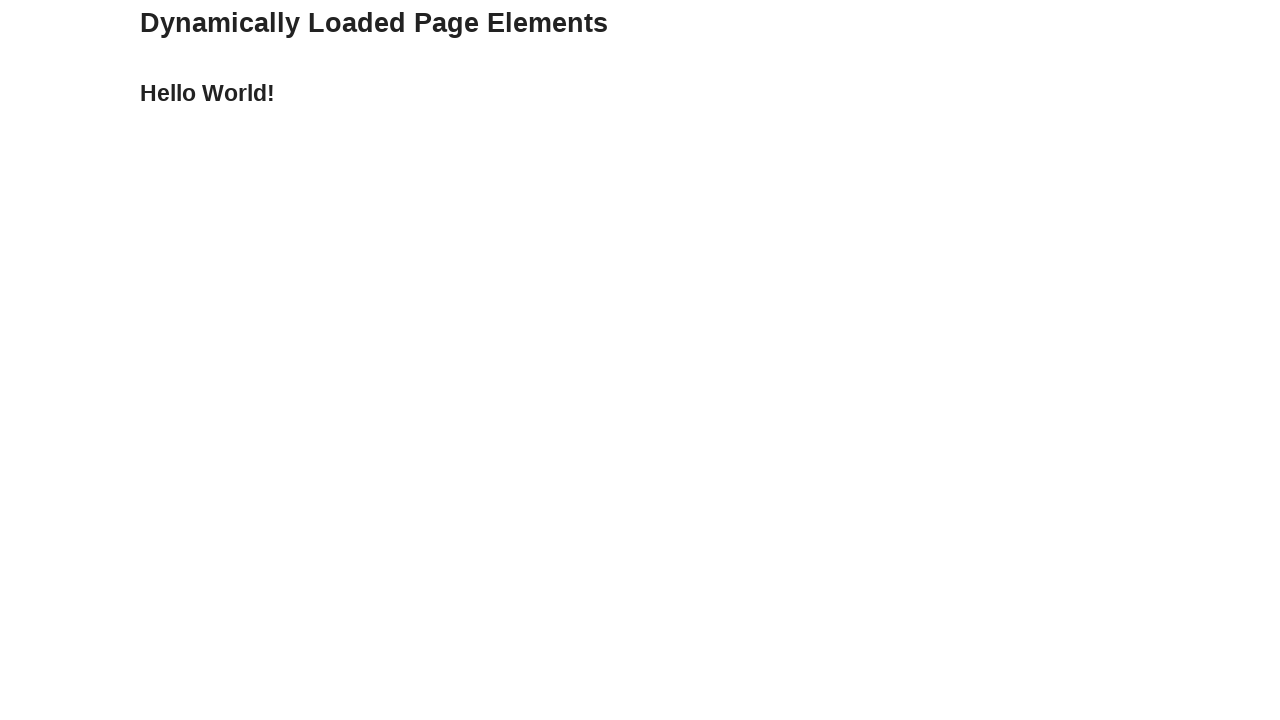